Tests JavaScript alert handling by triggering an alert popup and accepting it, then triggering a confirm dialog and dismissing it (clicking Cancel).

Starting URL: https://demo.automationtesting.in/Alerts.html

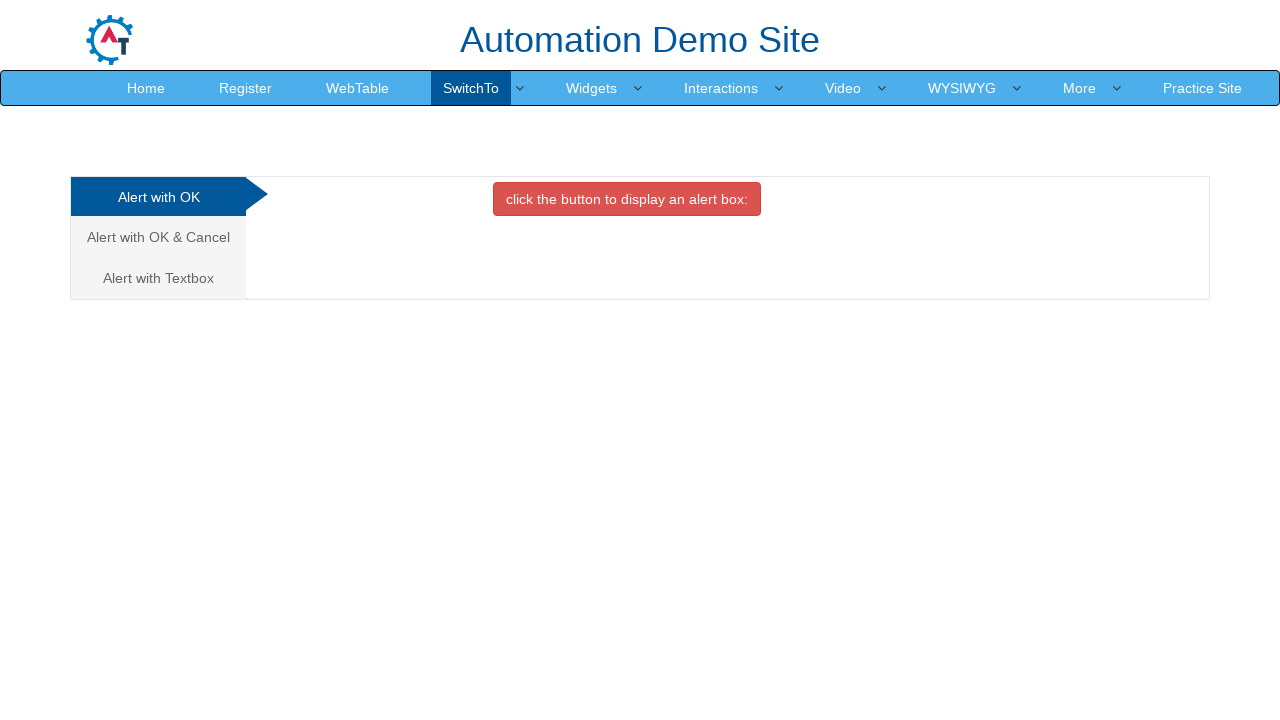

Clicked button to trigger the first alert popup at (627, 199) on button[onclick='alertbox()']
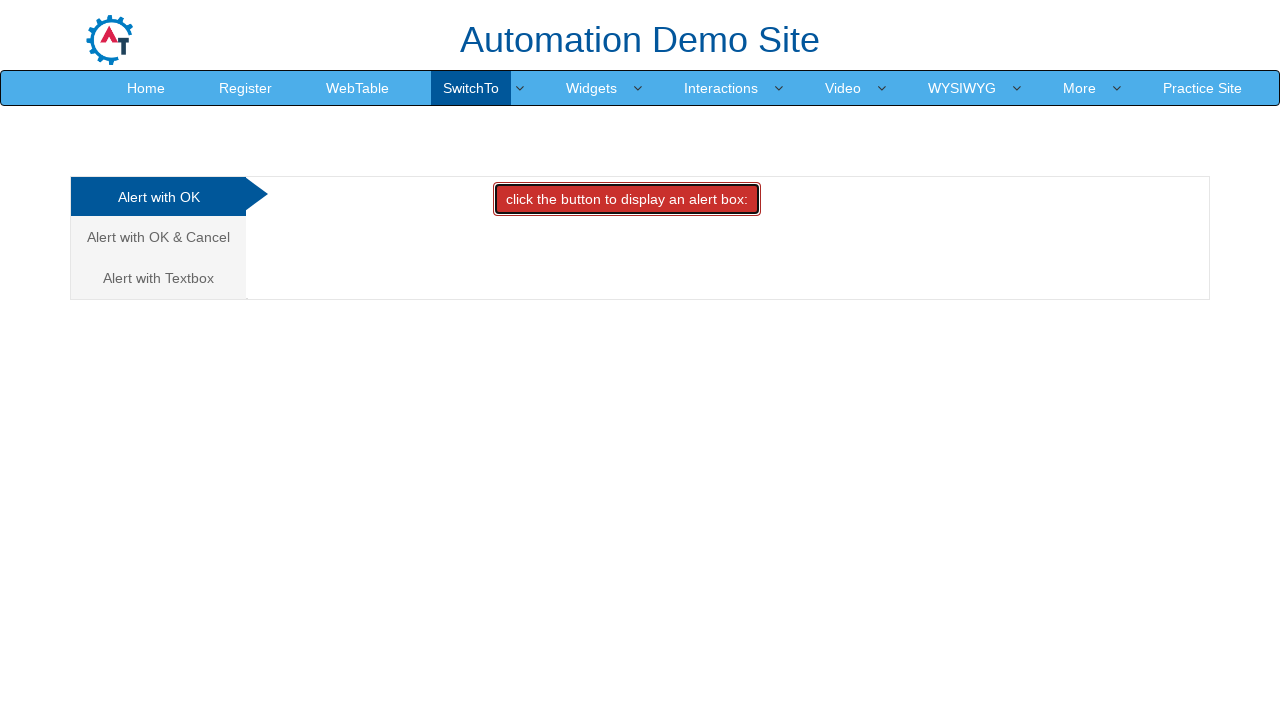

Set up dialog handler to accept the alert
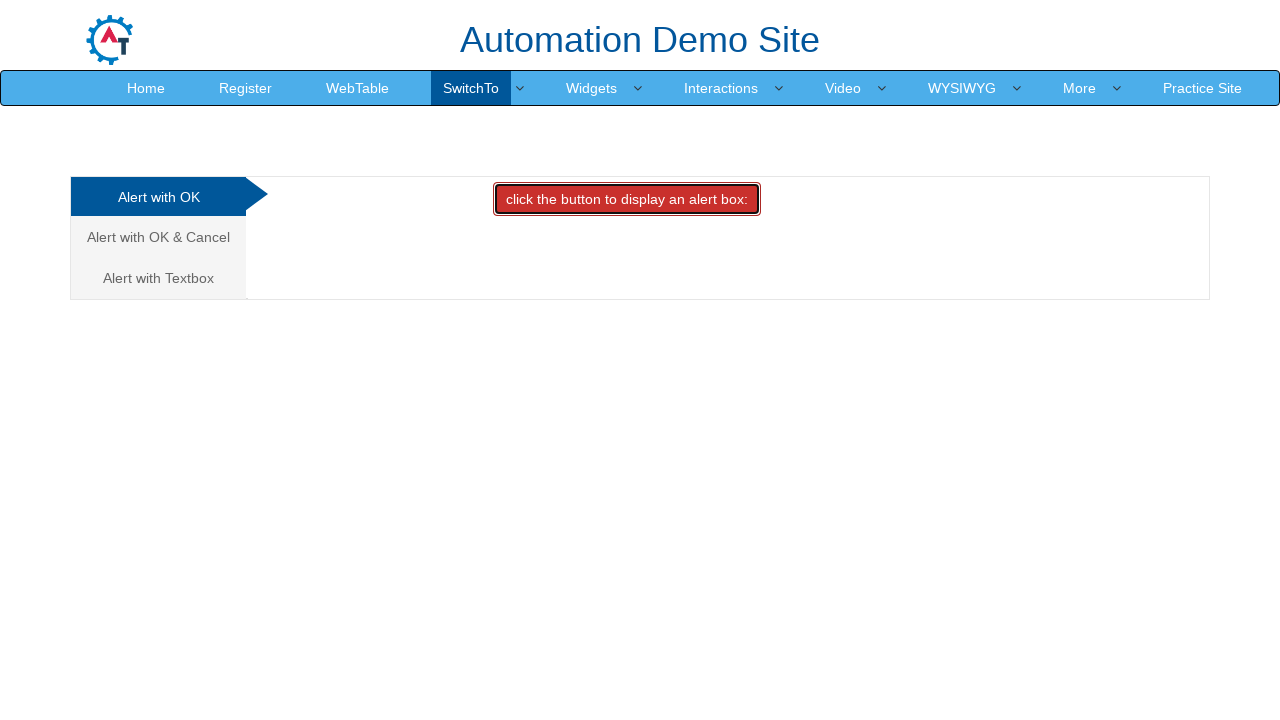

Waited 1 second for alert to be processed
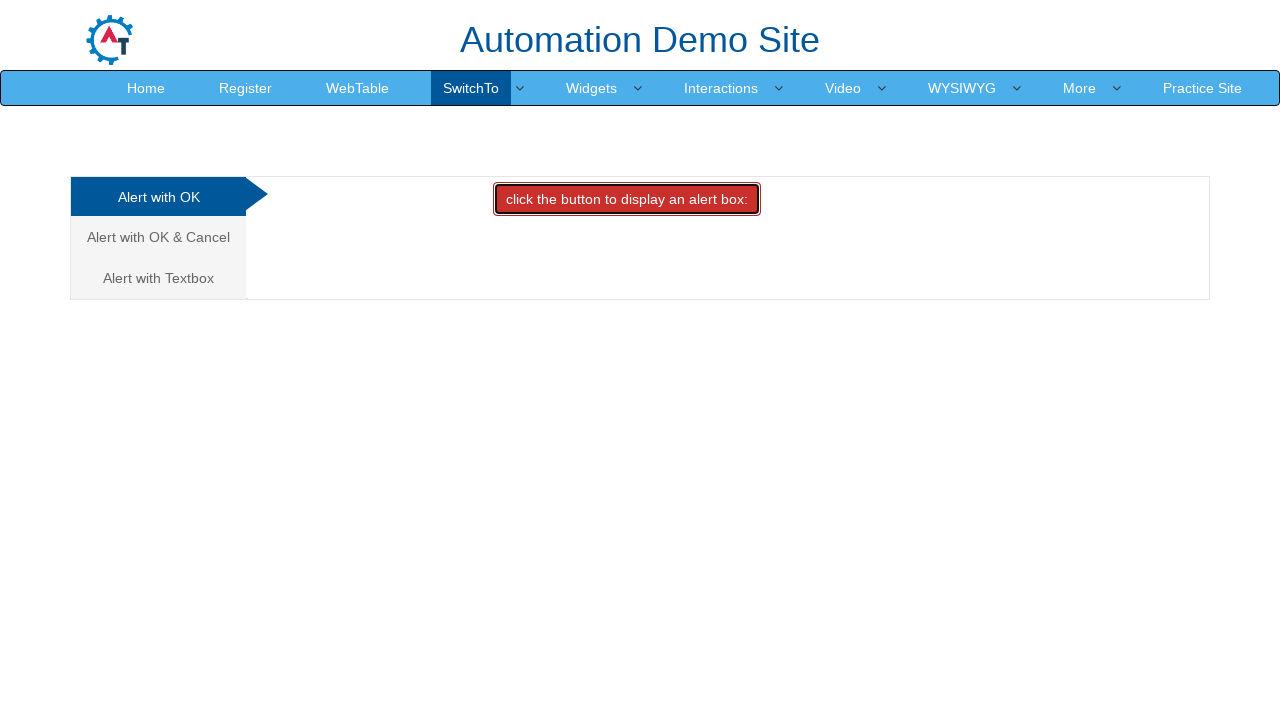

Clicked on the 'Alert with OK & Cancel' tab at (158, 237) on a:text('Alert with OK & Cancel ')
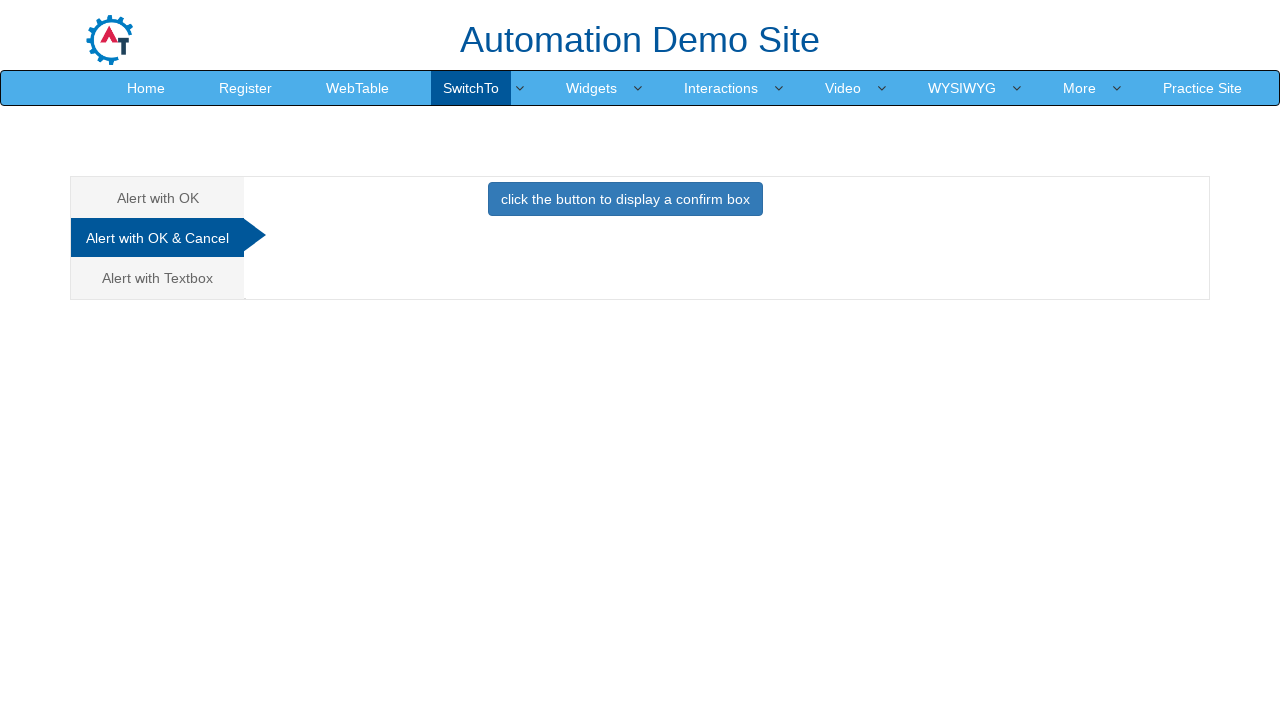

Set up dialog handler to dismiss the confirm dialog
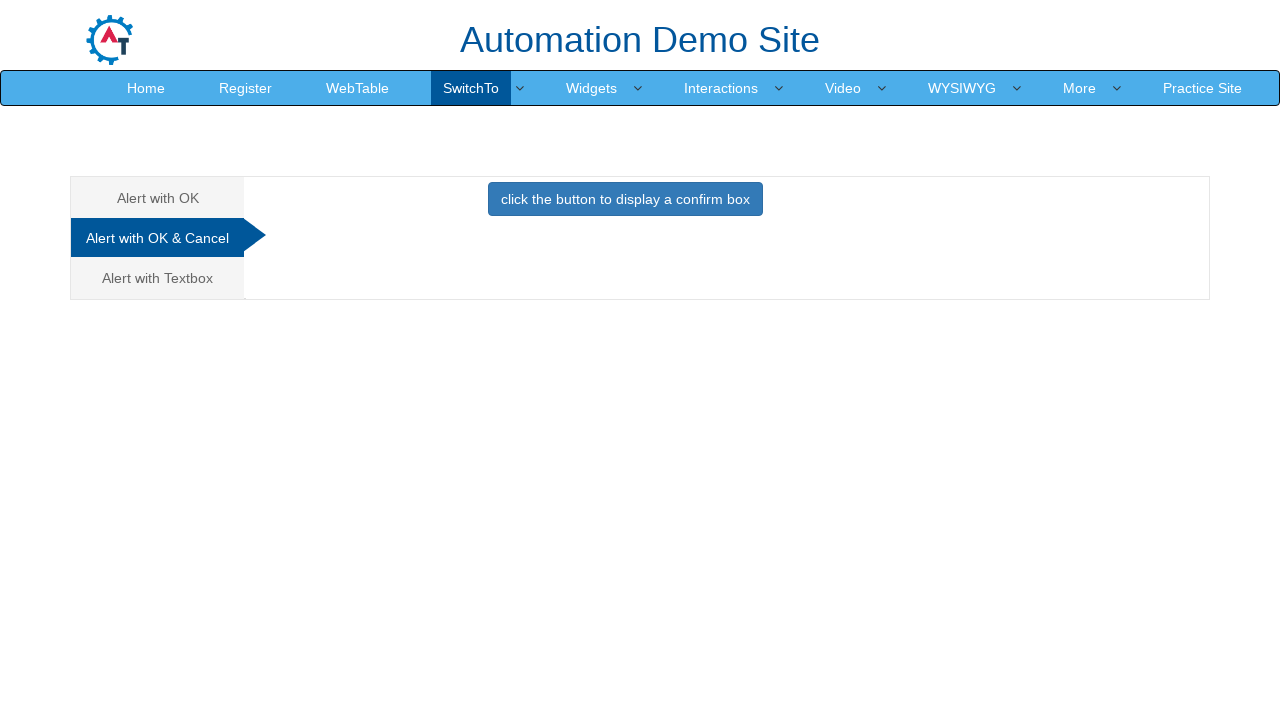

Clicked button to trigger the confirm dialog at (625, 199) on button[onclick='confirmbox()']
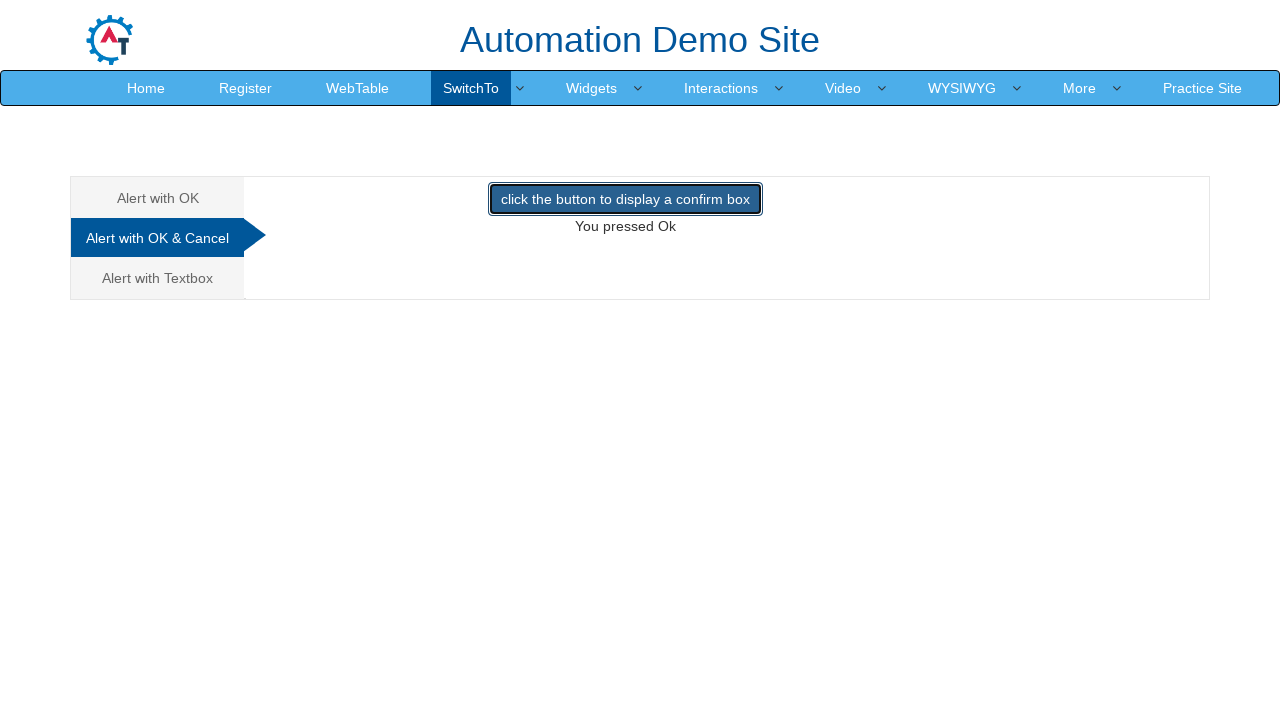

Waited 1 second for confirm dialog to be processed and dismissed
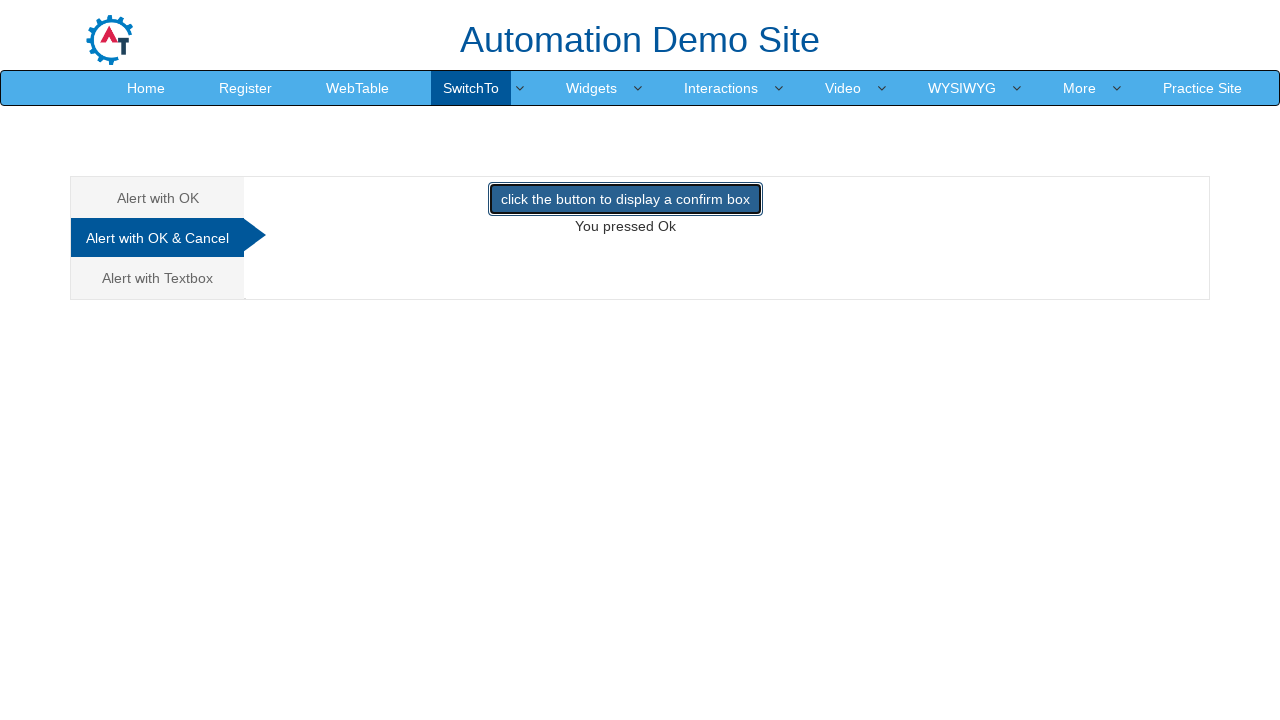

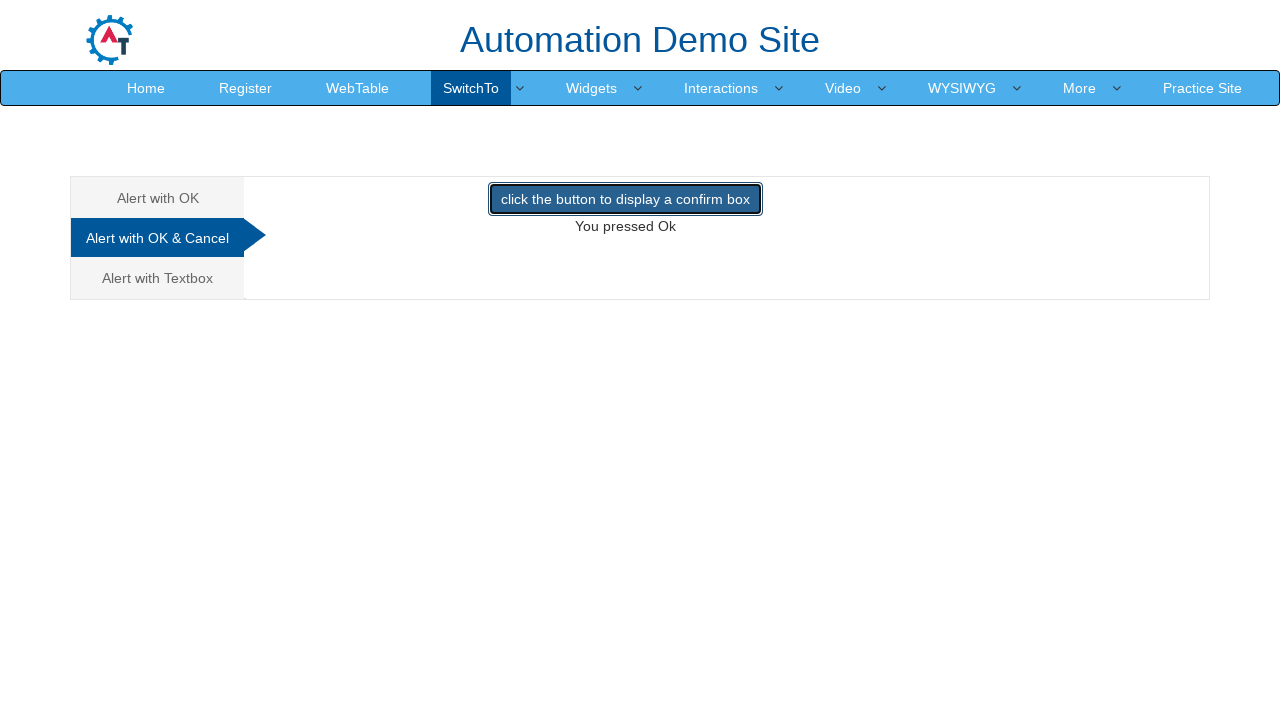